Tests text box form with invalid inputs like numbers in name and invalid email format

Starting URL: https://demoqa.com/text-box

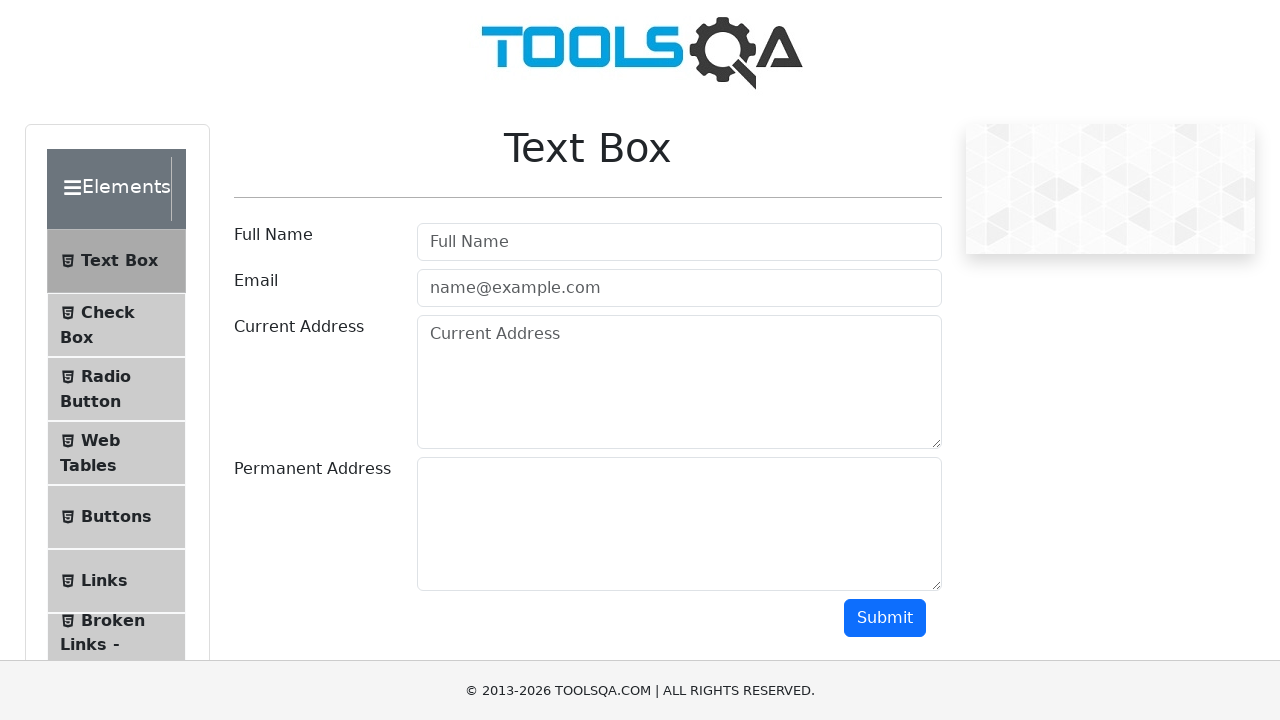

Clicked on username field at (679, 242) on #userName
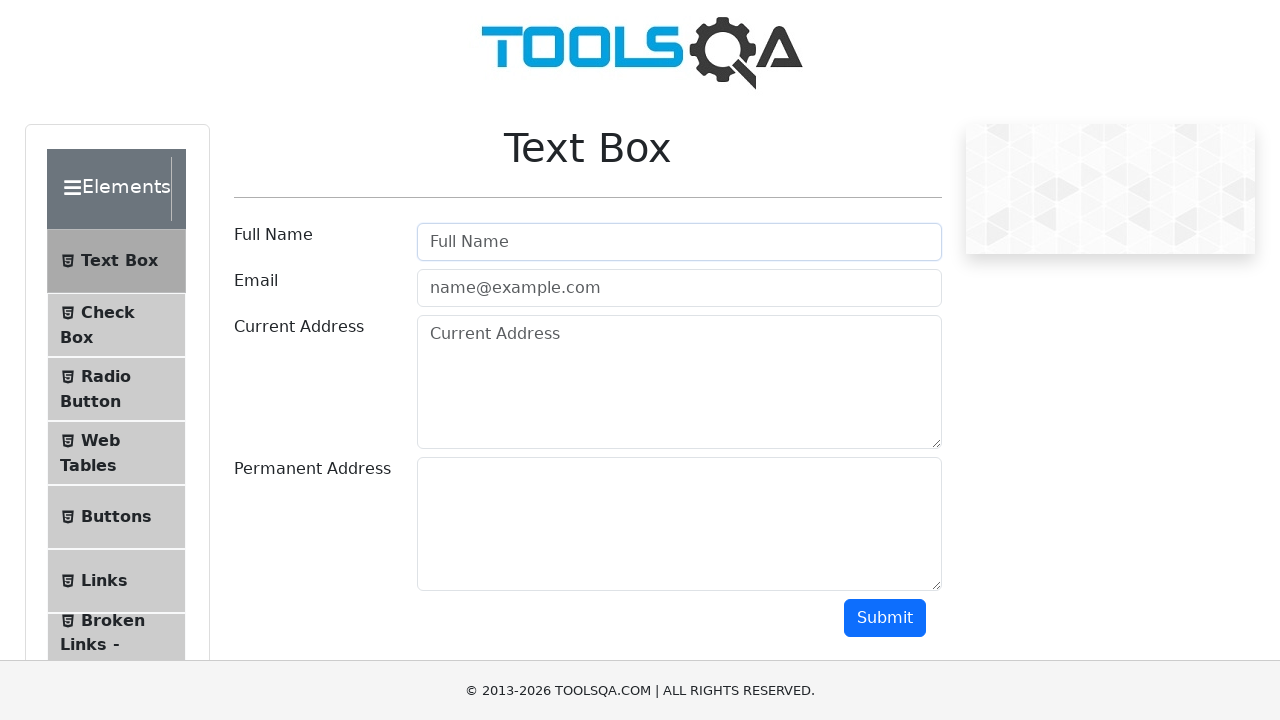

Filled username field with numbers (invalid input) on #userName
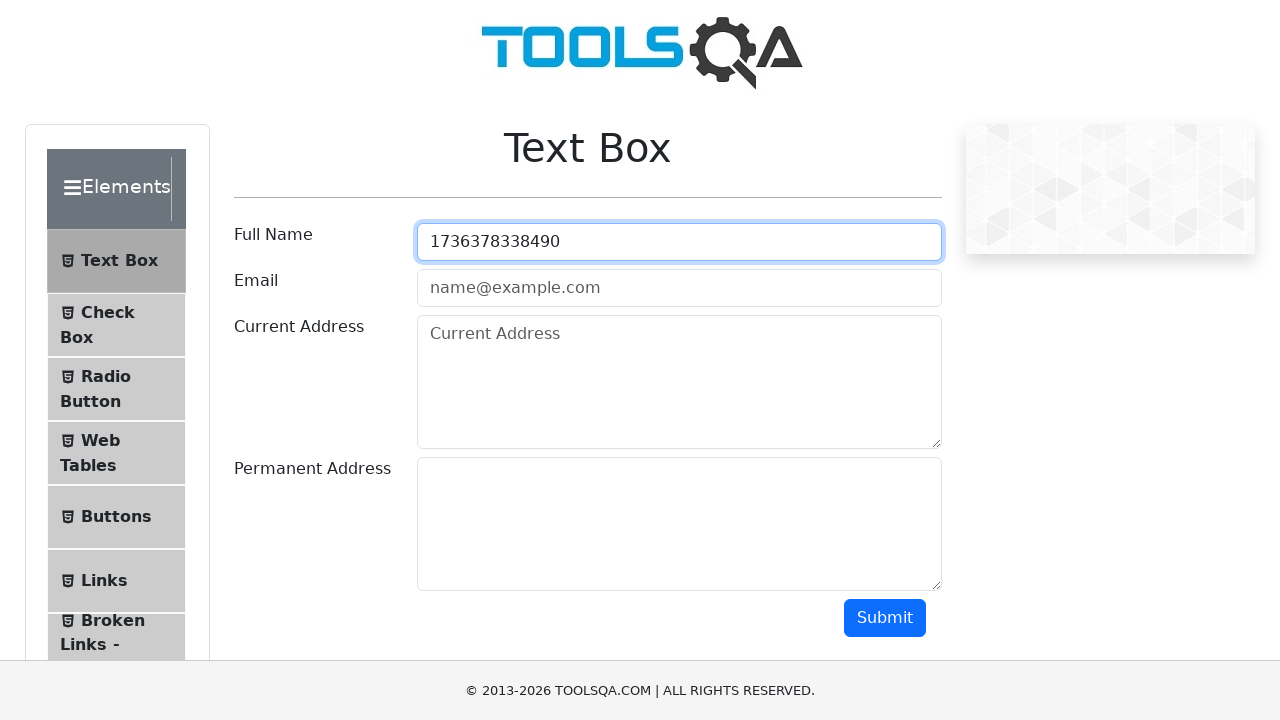

Clicked on email field at (679, 288) on #userEmail
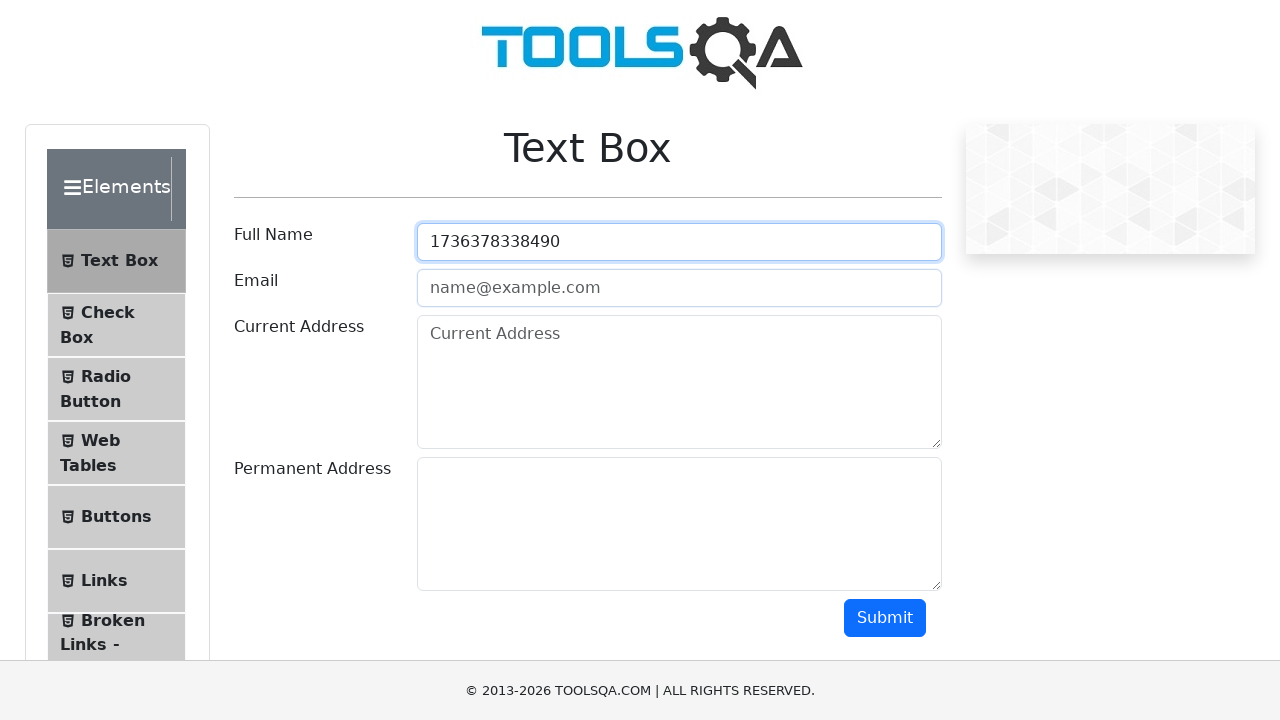

Filled email field with invalid email format on #userEmail
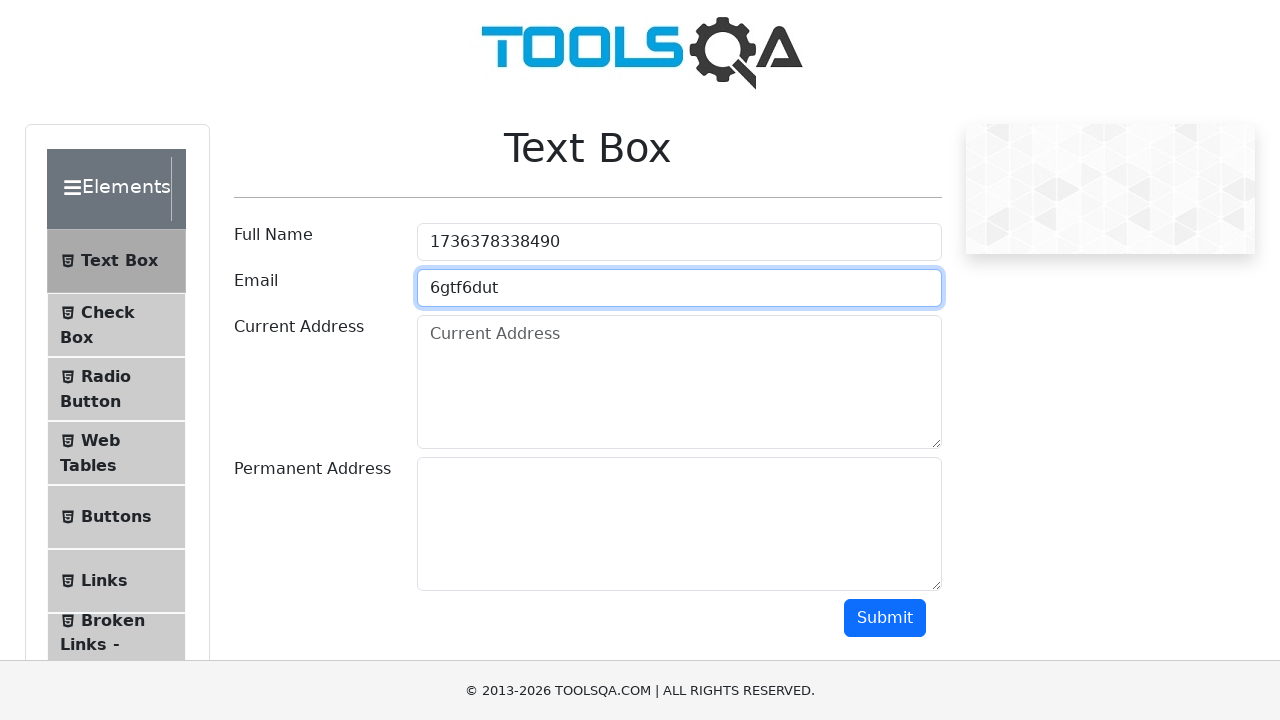

Clicked on current address field at (679, 382) on #currentAddress
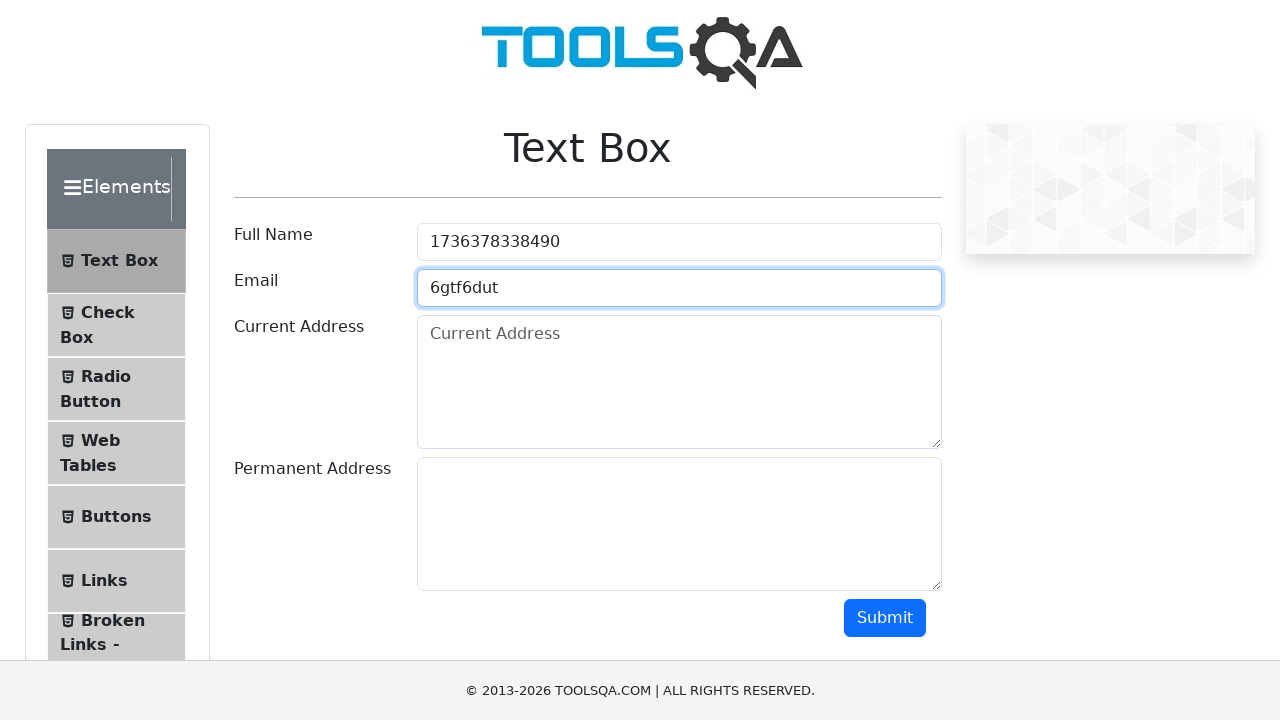

Filled current address field on #currentAddress
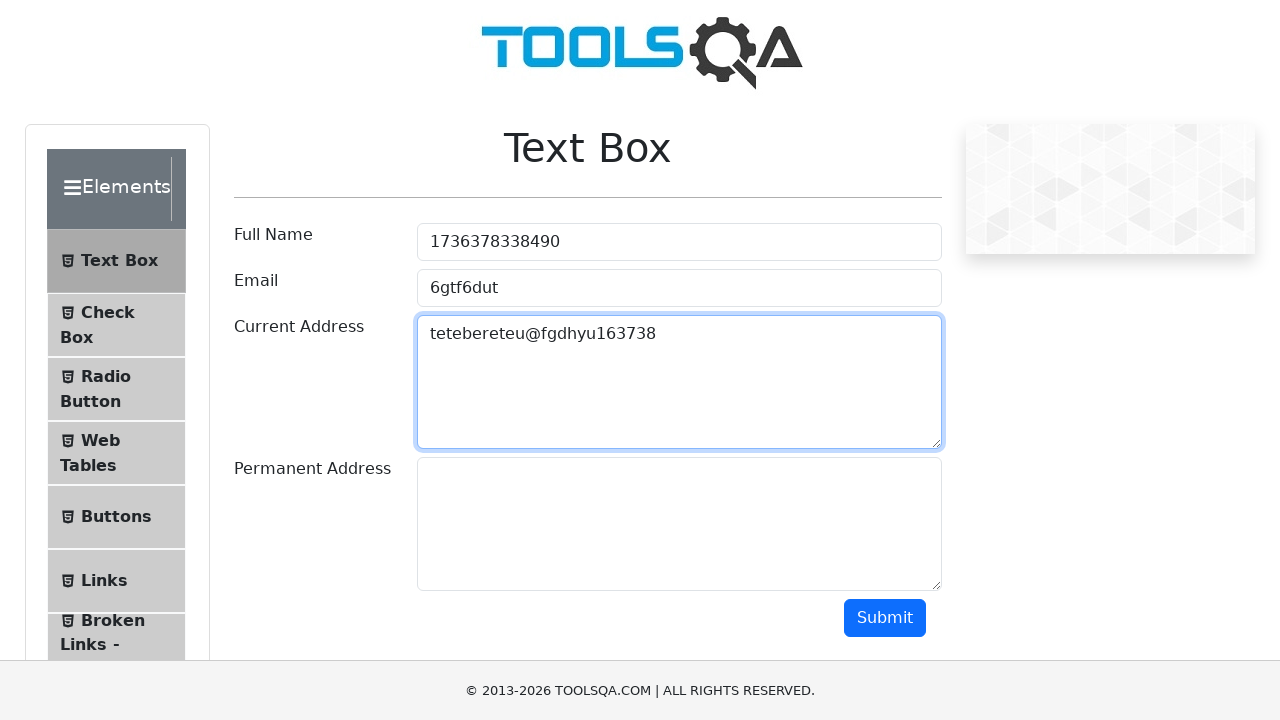

Clicked on permanent address field at (679, 524) on #permanentAddress
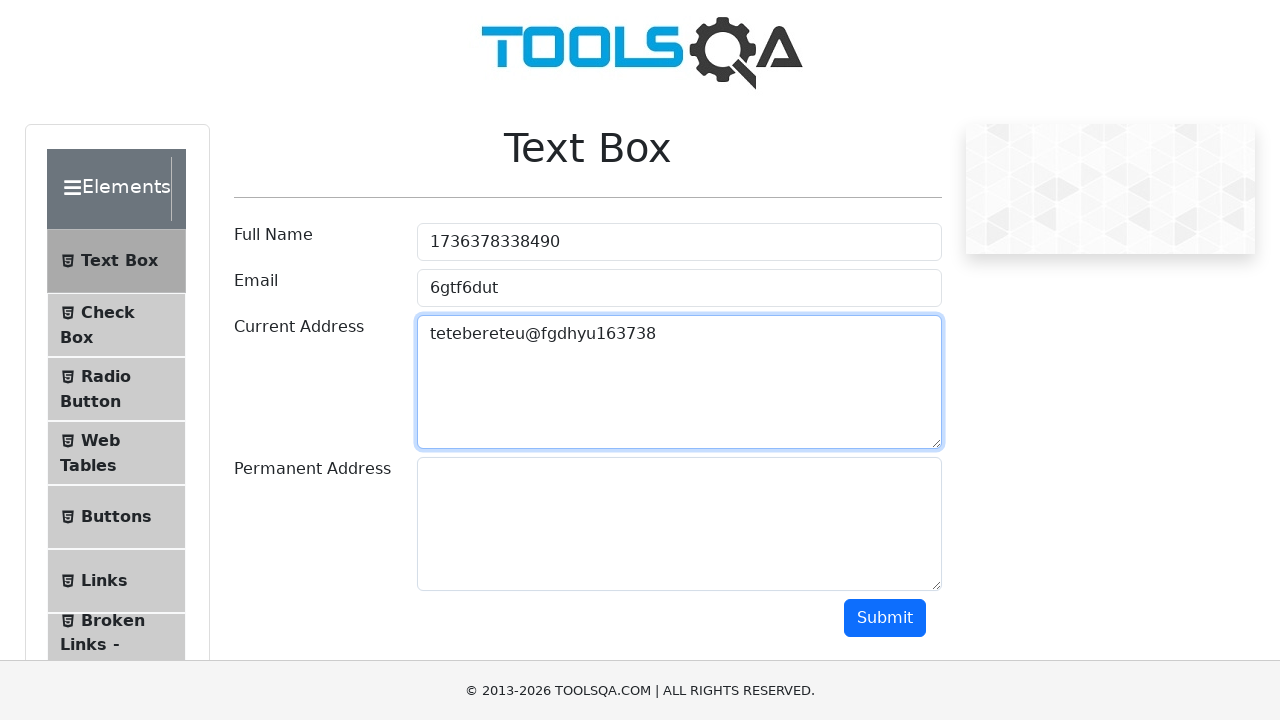

Filled permanent address field on #permanentAddress
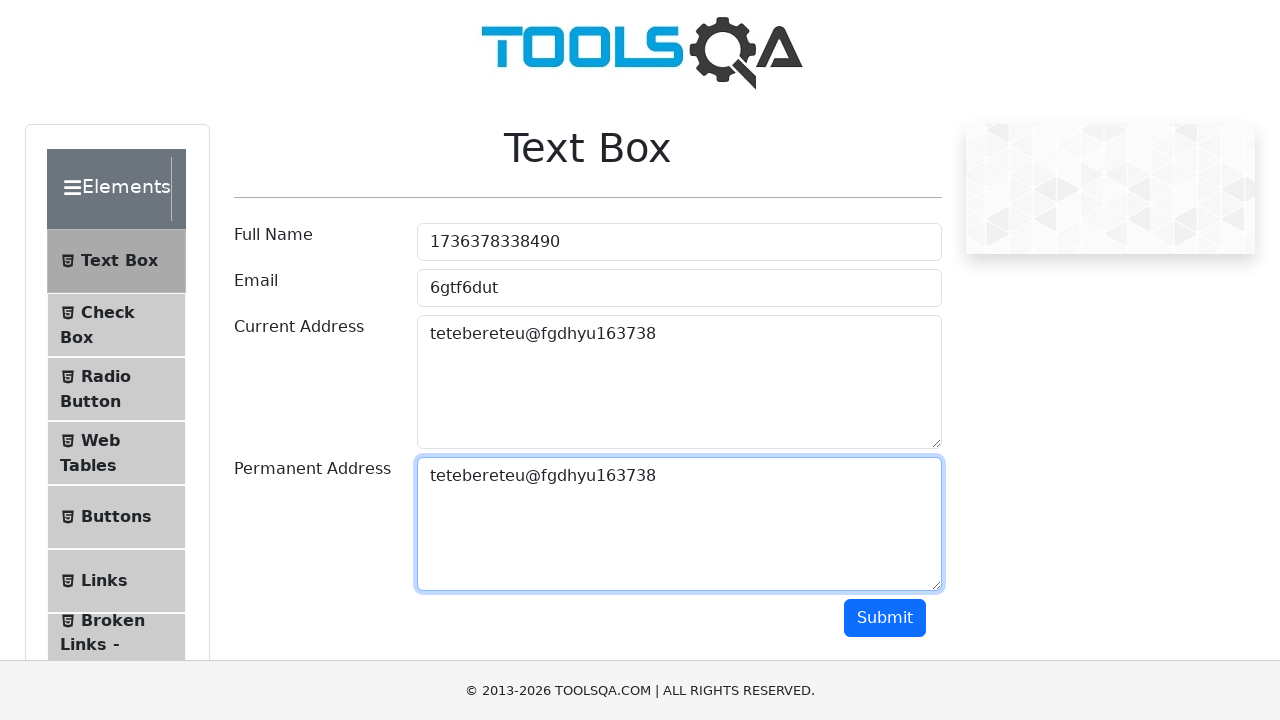

Scrolled to submit button
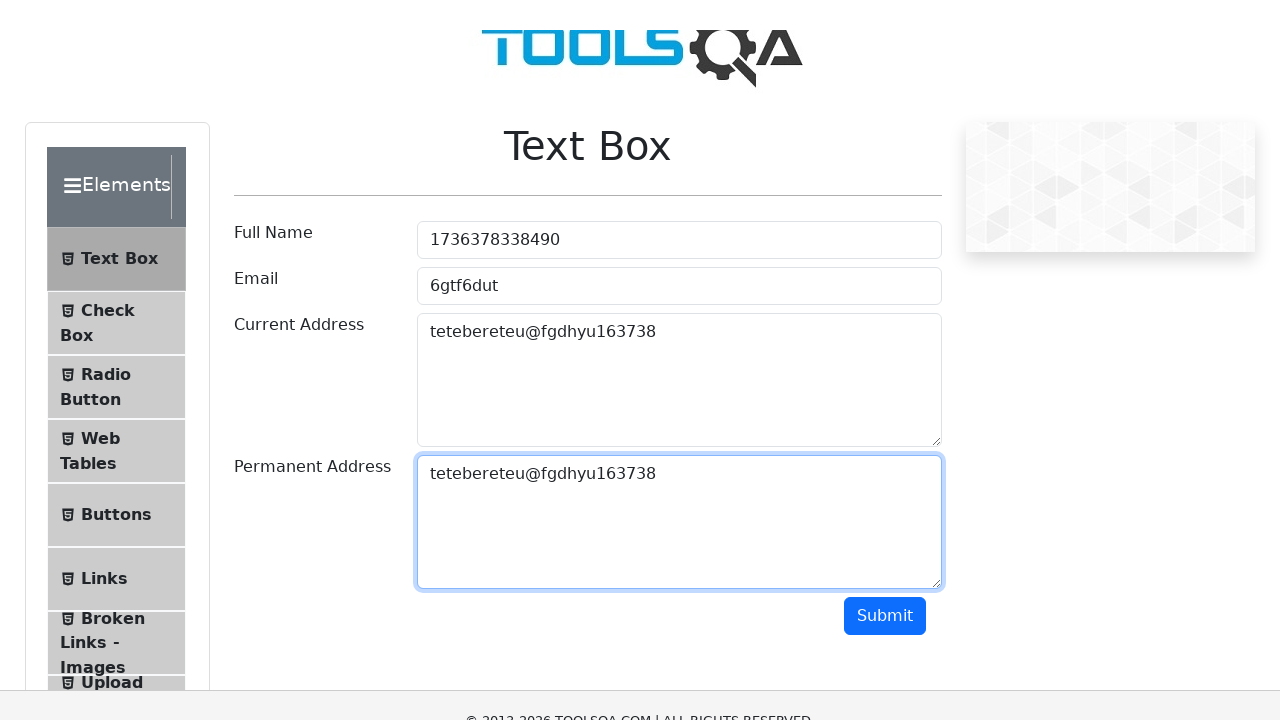

Clicked submit button with invalid form data at (885, 19) on #submit
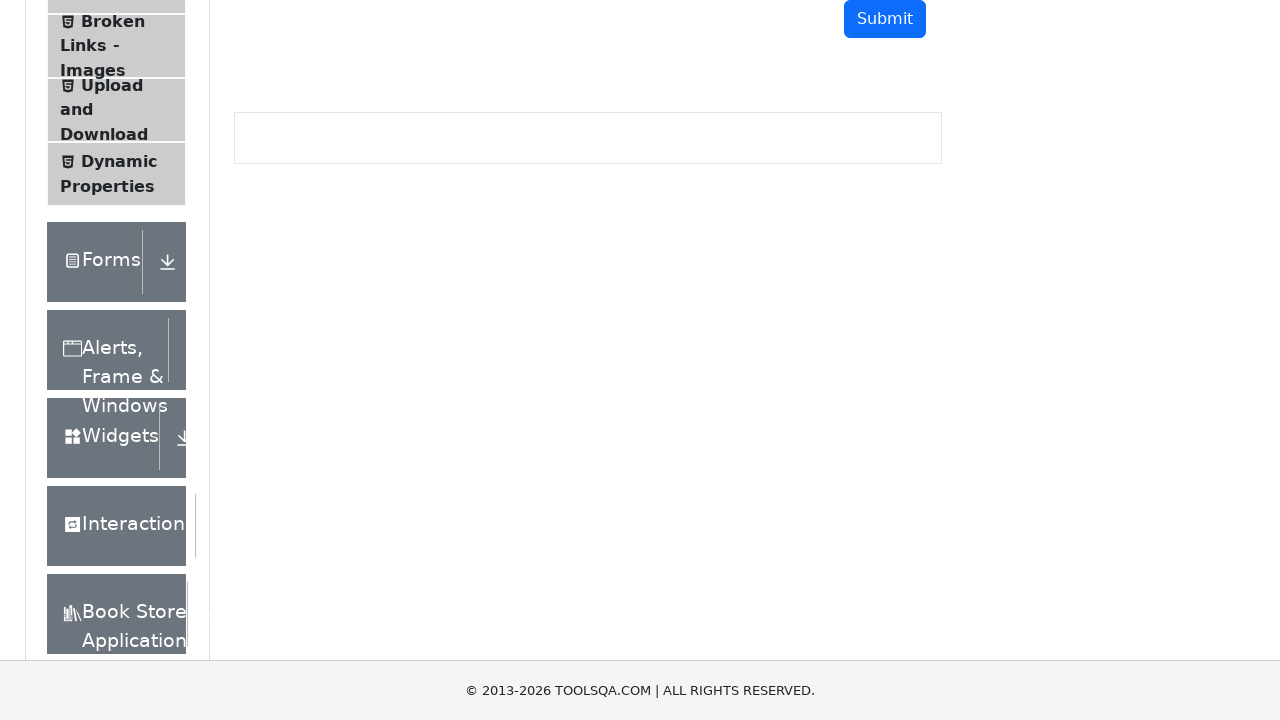

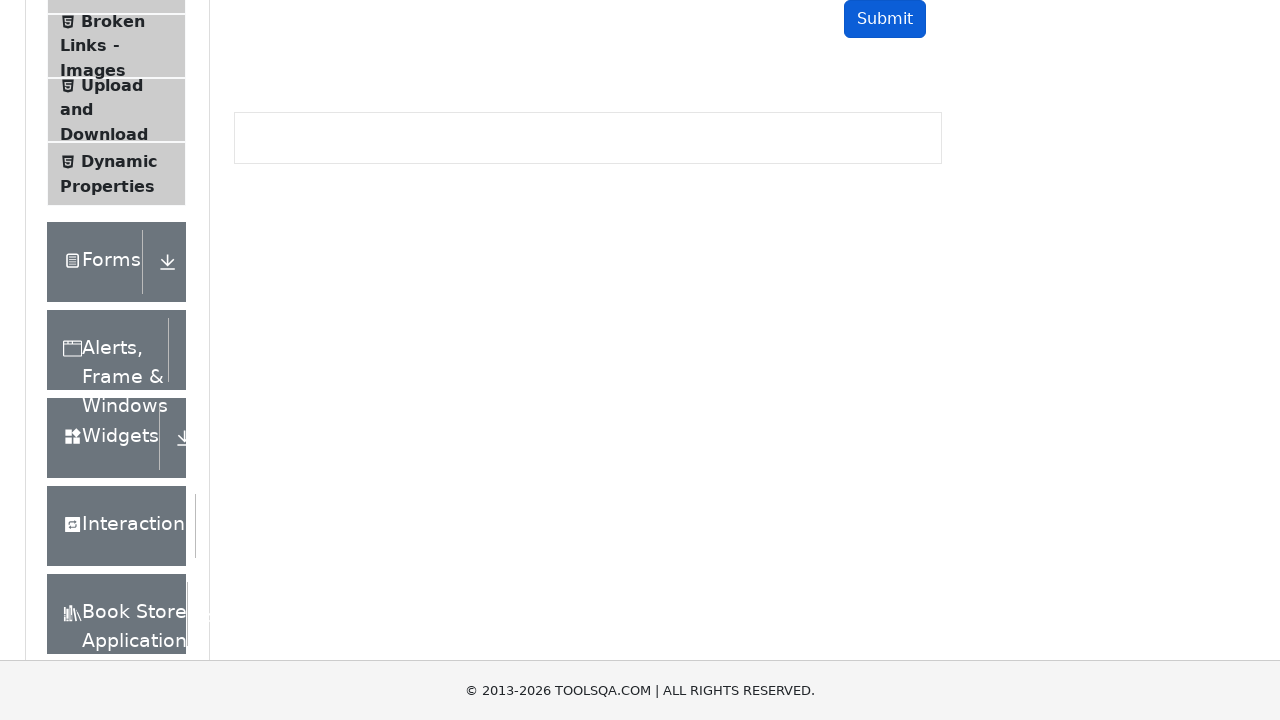